Tests checkbox functionality by clicking on a checkbox element and verifying it becomes selected

Starting URL: https://rahulshettyacademy.com/AutomationPractice/

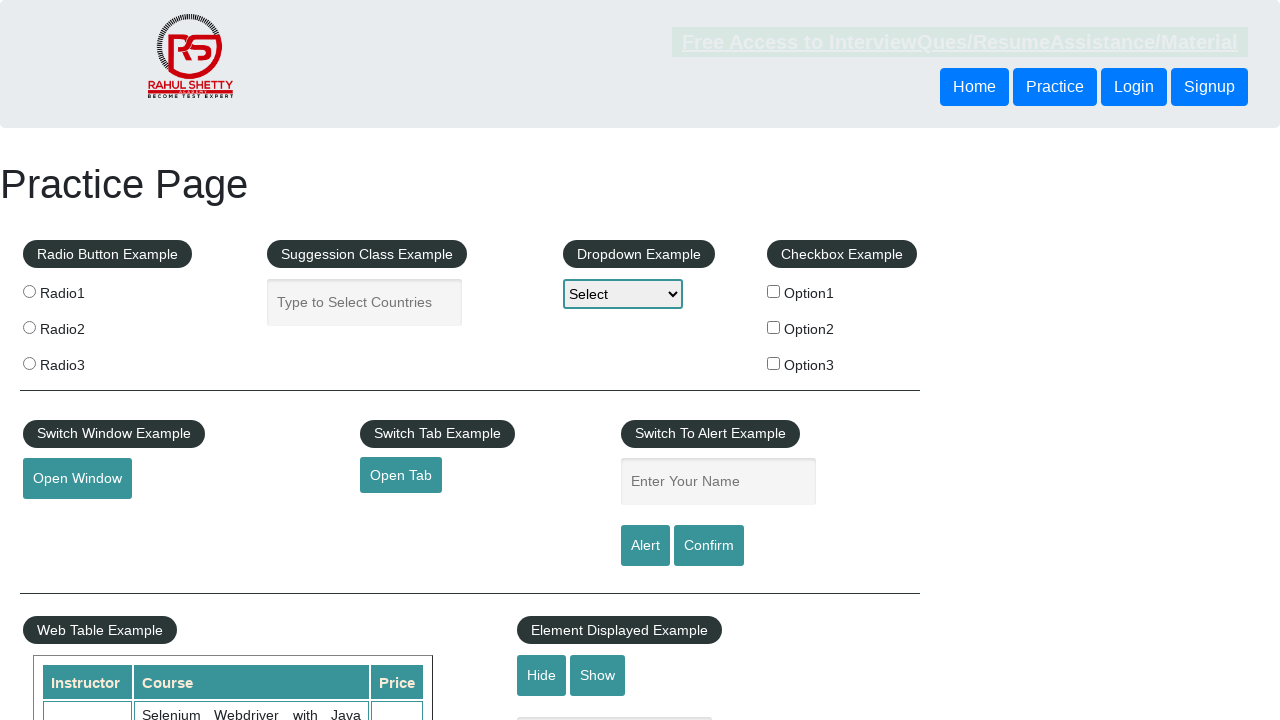

Clicked on the first checkbox option at (774, 291) on #checkBoxOption1
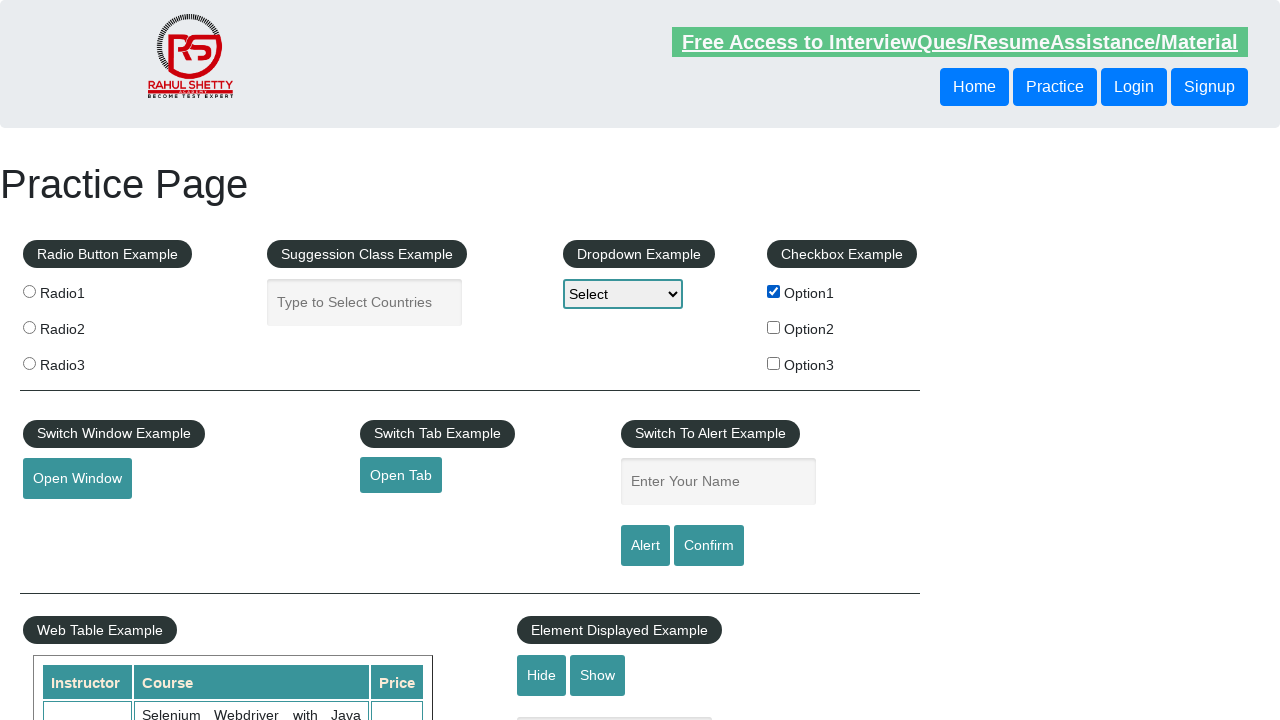

Located the first checkbox element
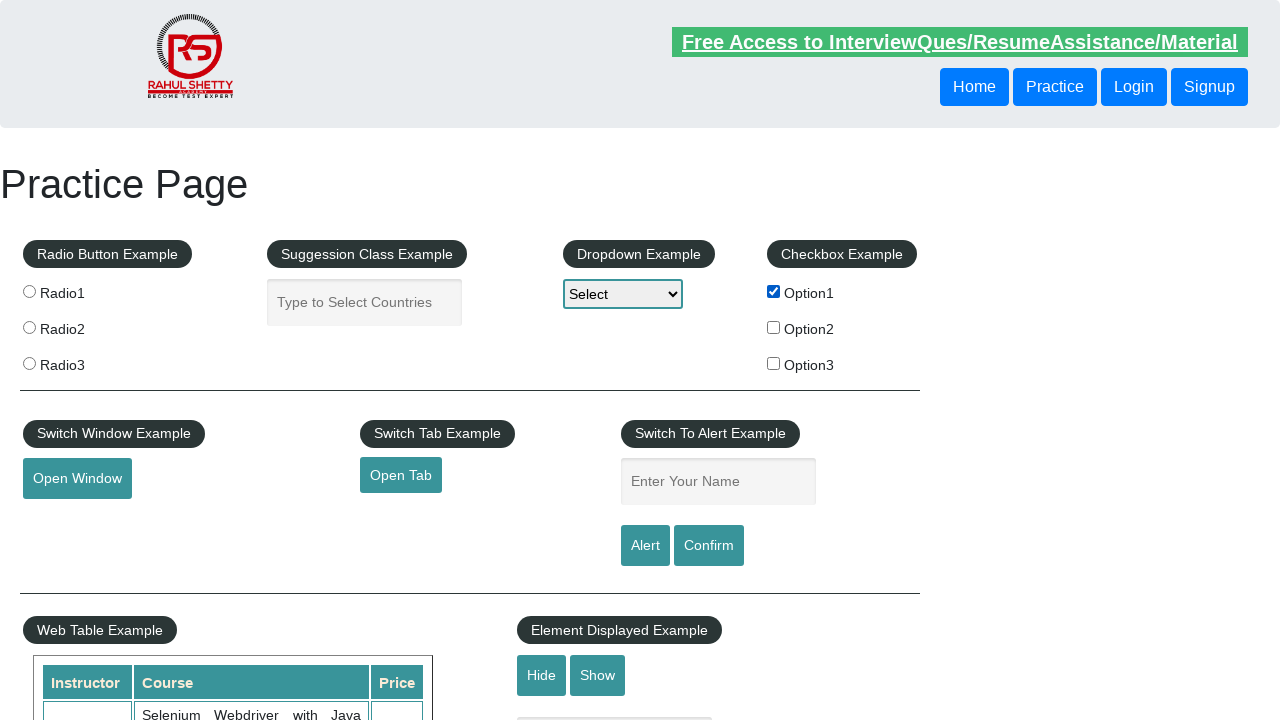

Verified that the checkbox is selected
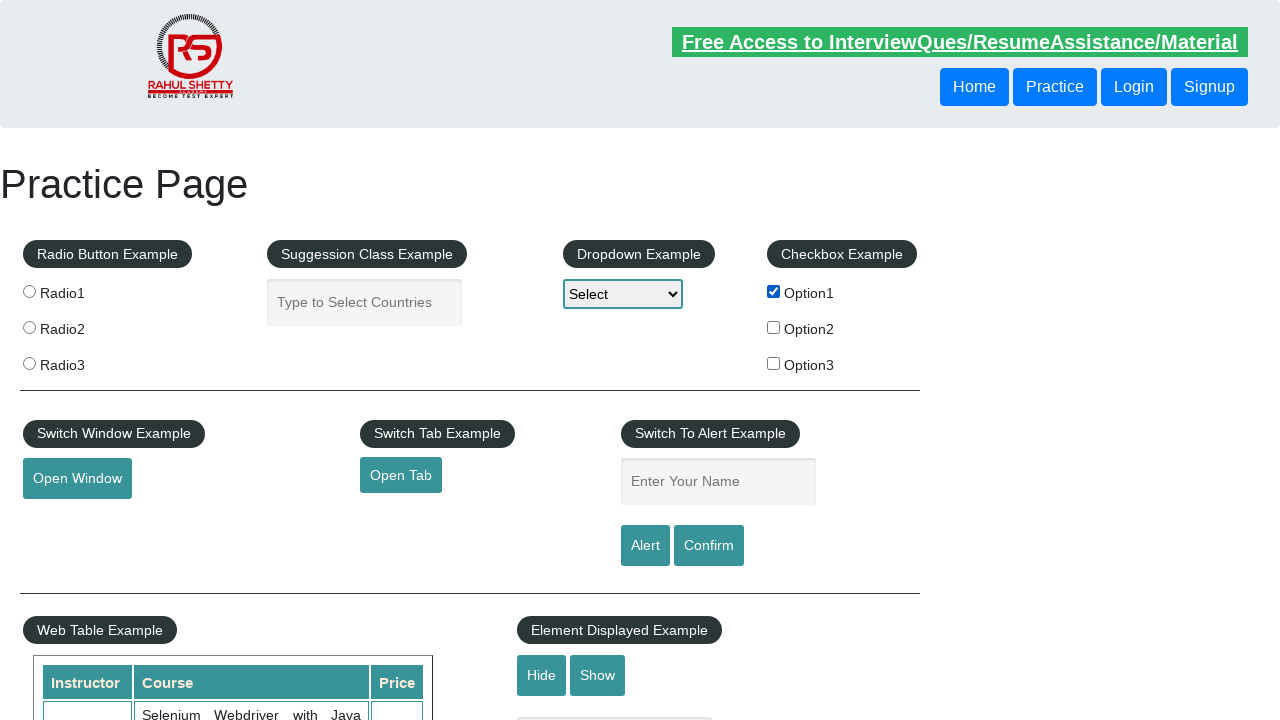

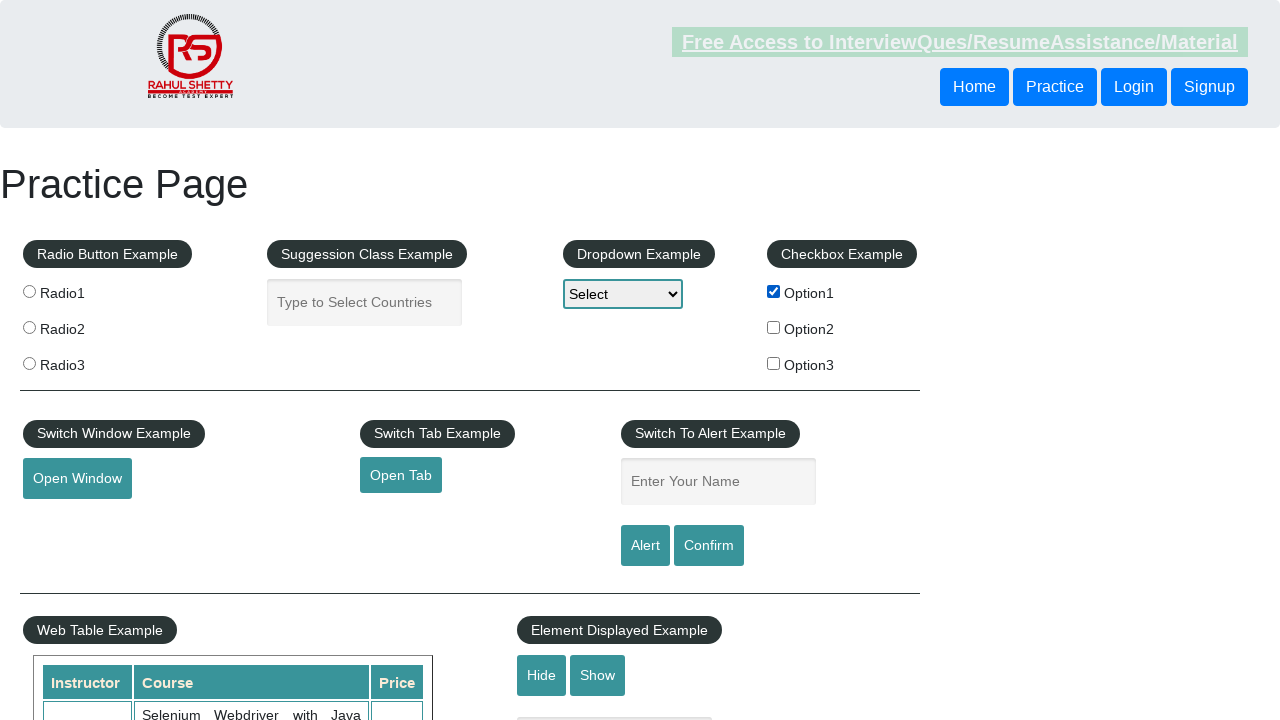